Tests navigation through a products page by clicking a link, selecting a category from dropdown, entering a search query, and verifying search results contain expected content.

Starting URL: https://laromedel.nu/selenium

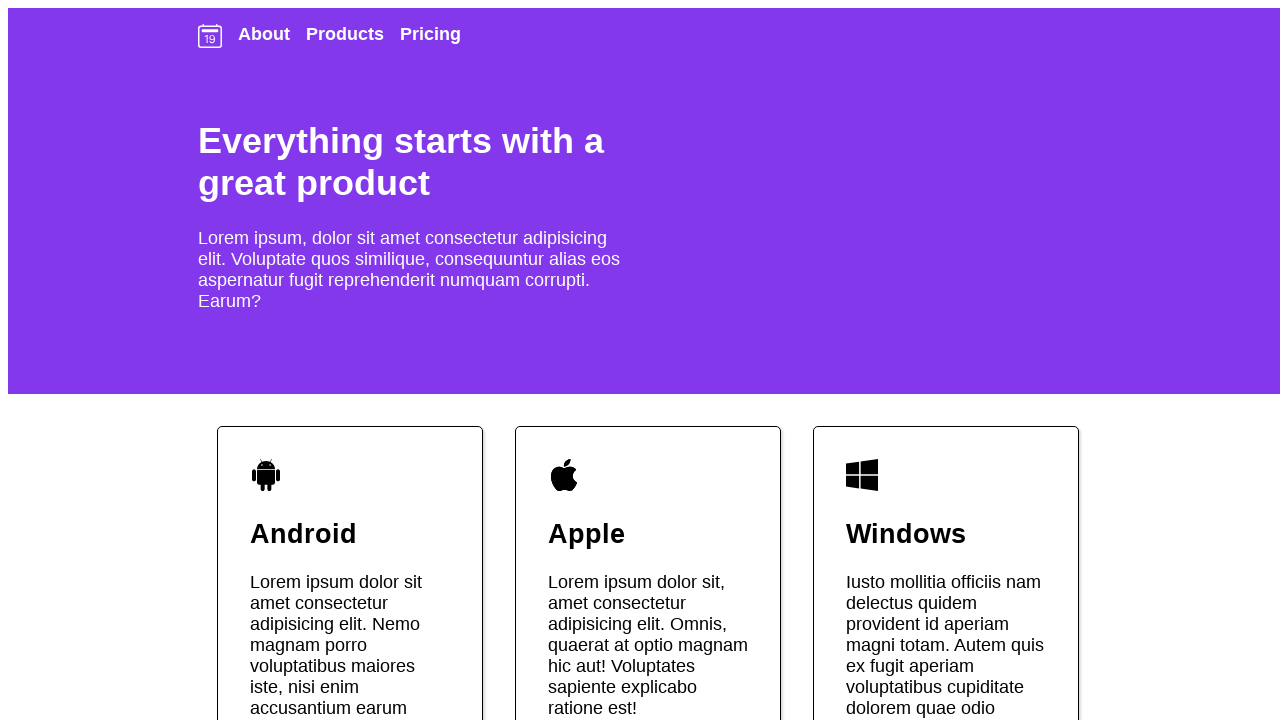

Navigated to starting URL https://laromedel.nu/selenium
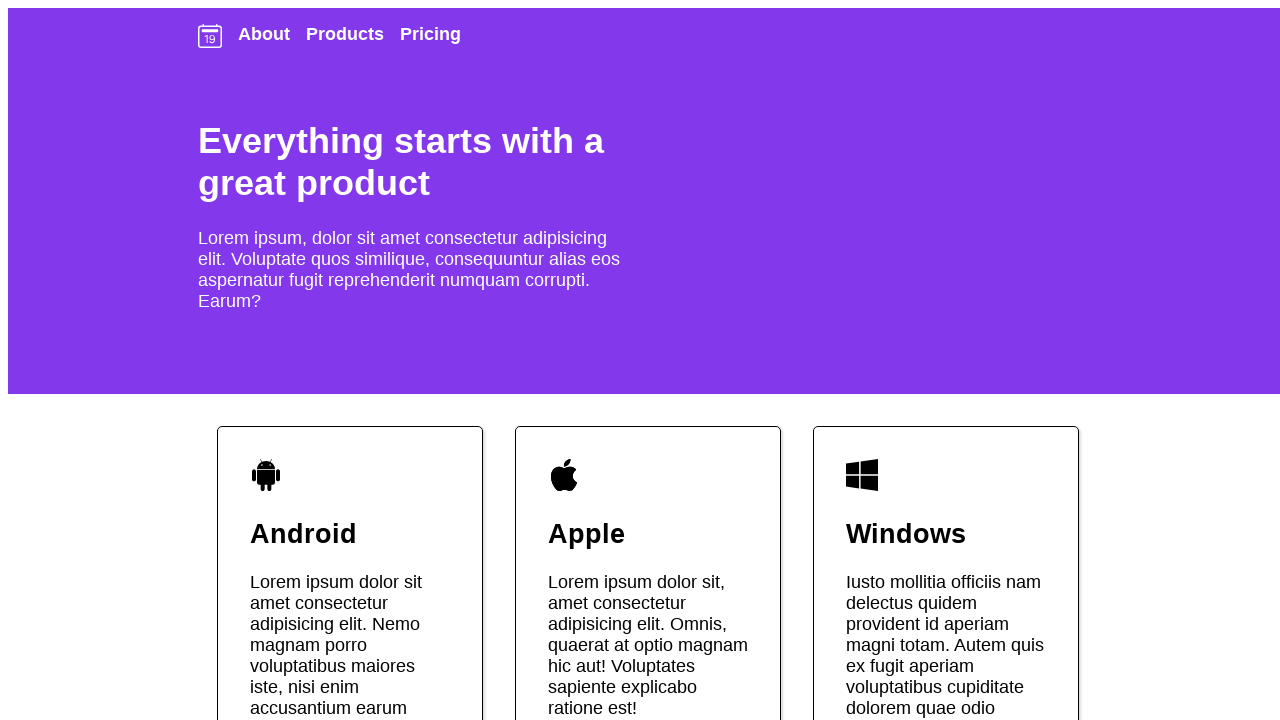

Clicked on Products link at (345, 36) on text=Products
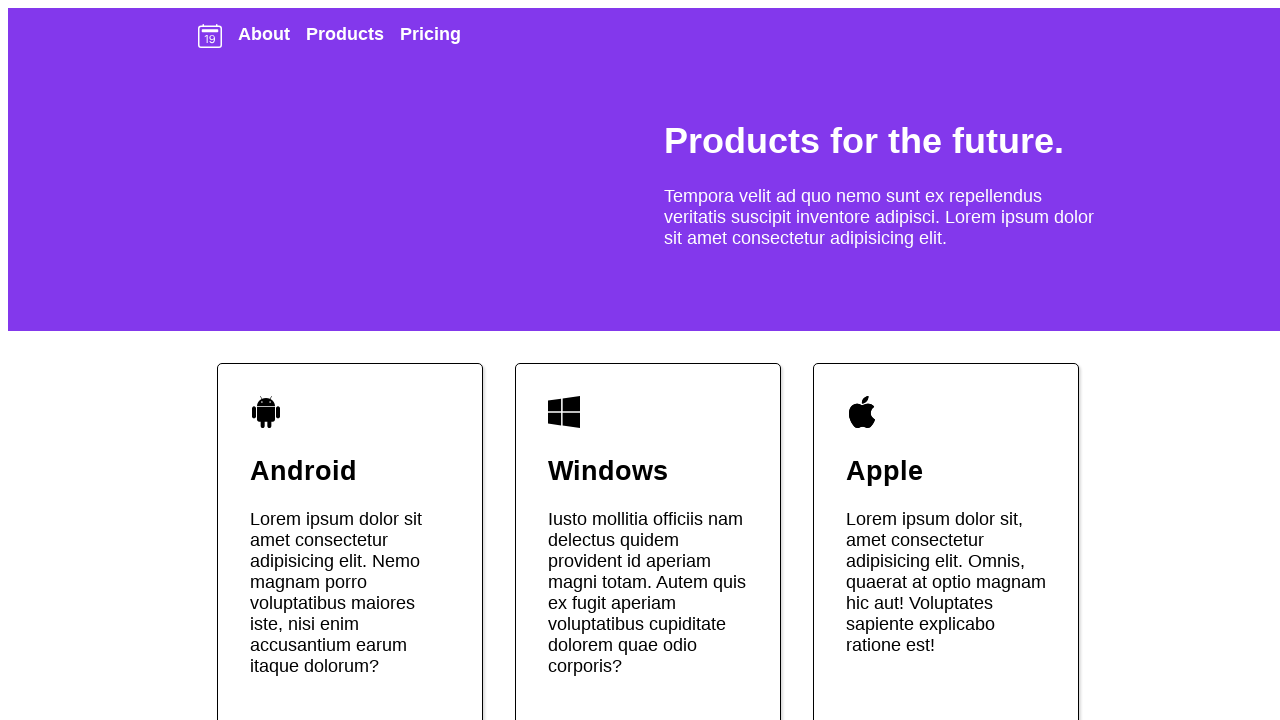

Selected 'Security' from the unit dropdown on #unit
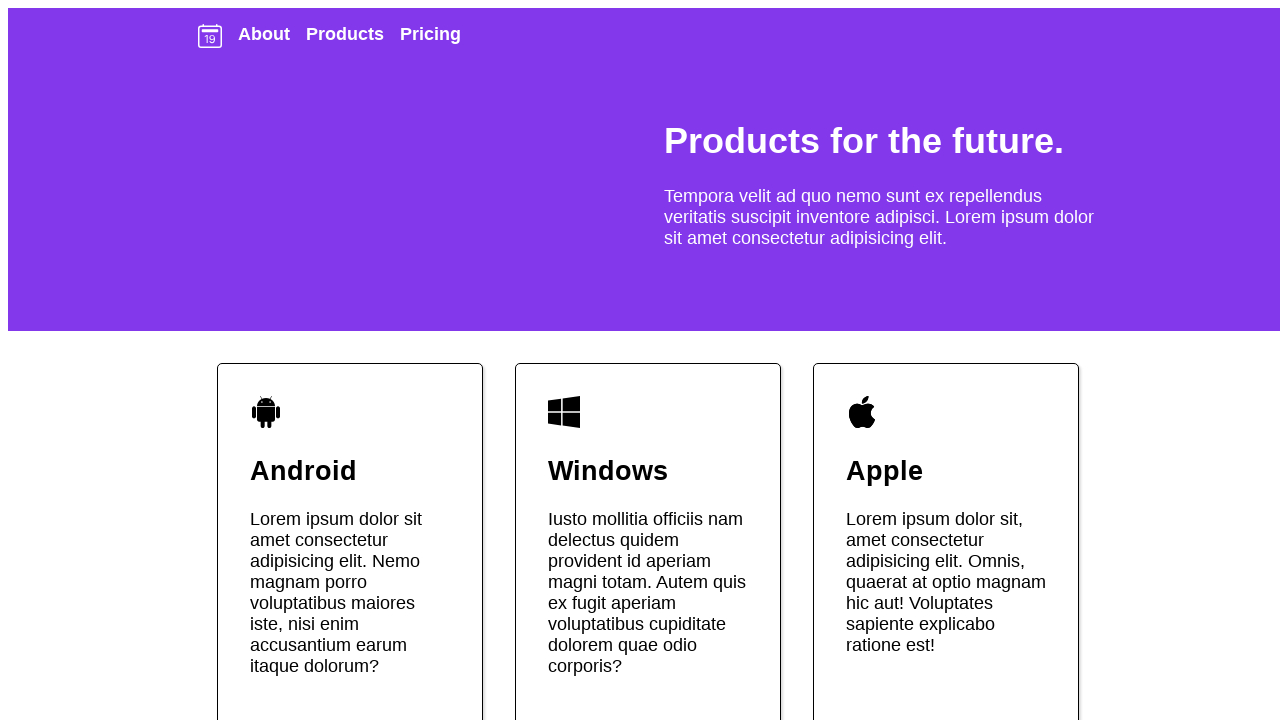

Entered 'vulnerabilities' in search query field on #query
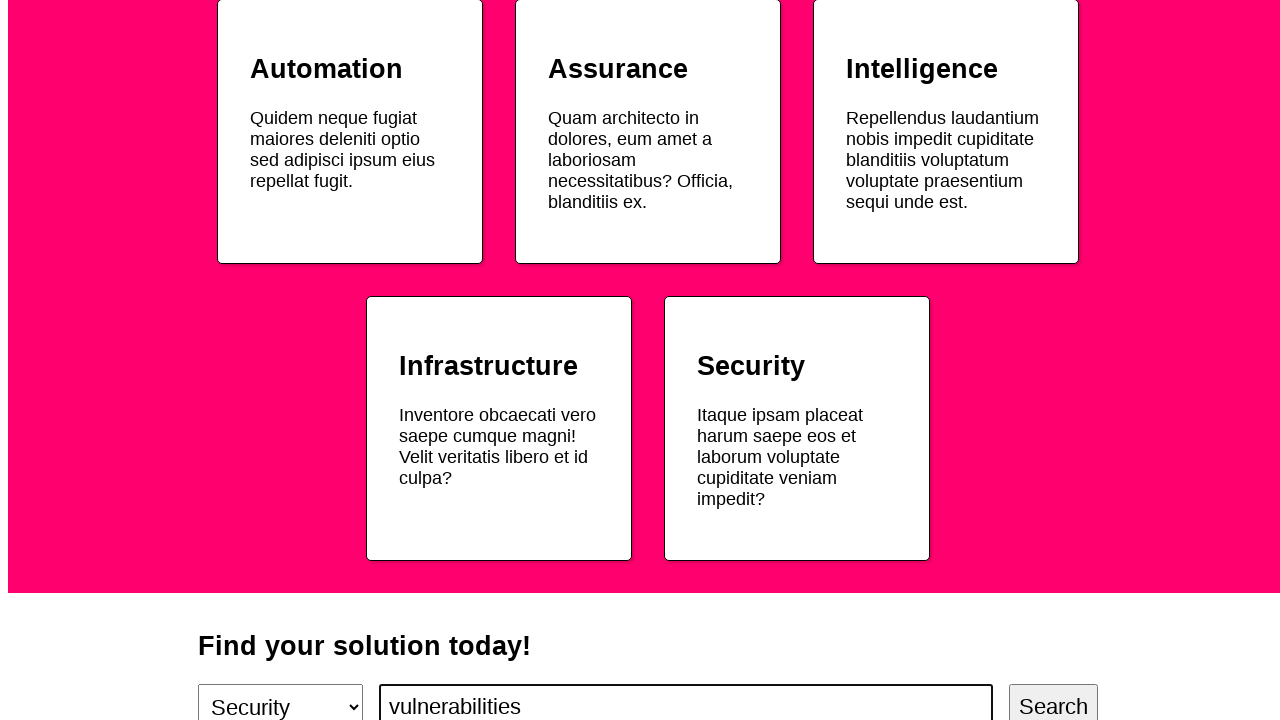

Clicked search button to perform search at (1054, 697) on #search
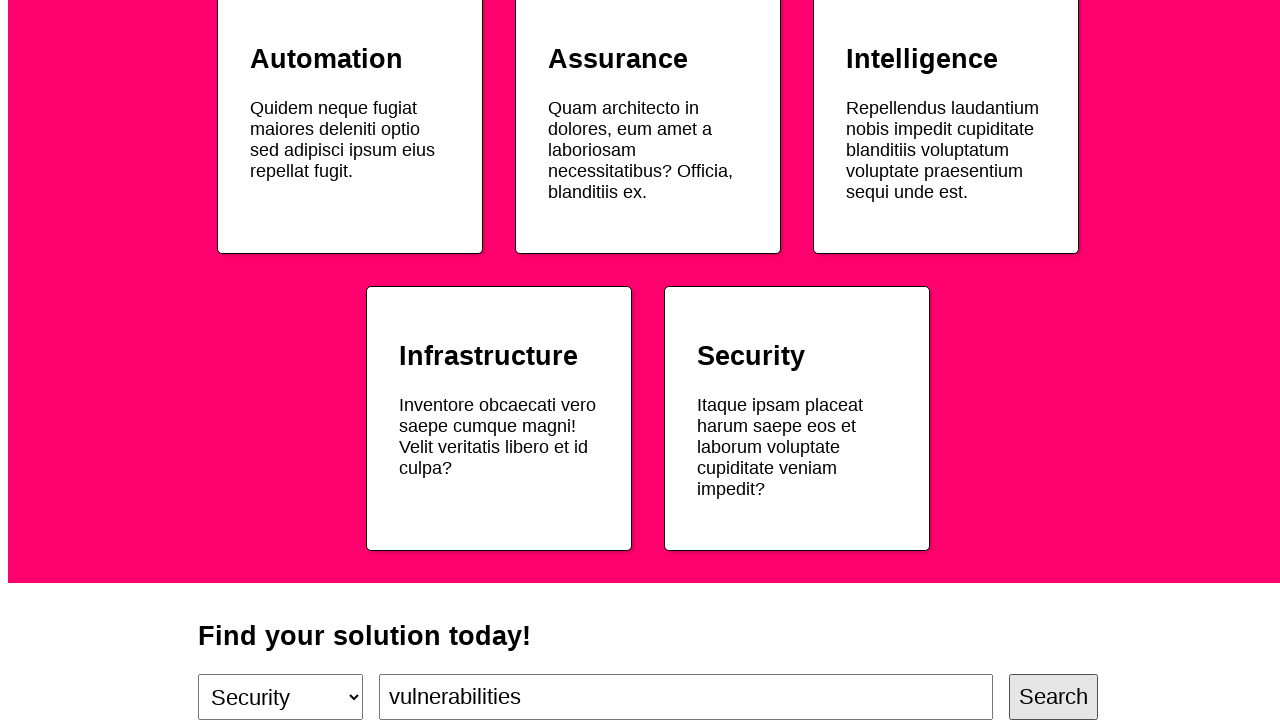

Verified 'SQL Injection - OWASP' link appears in search results
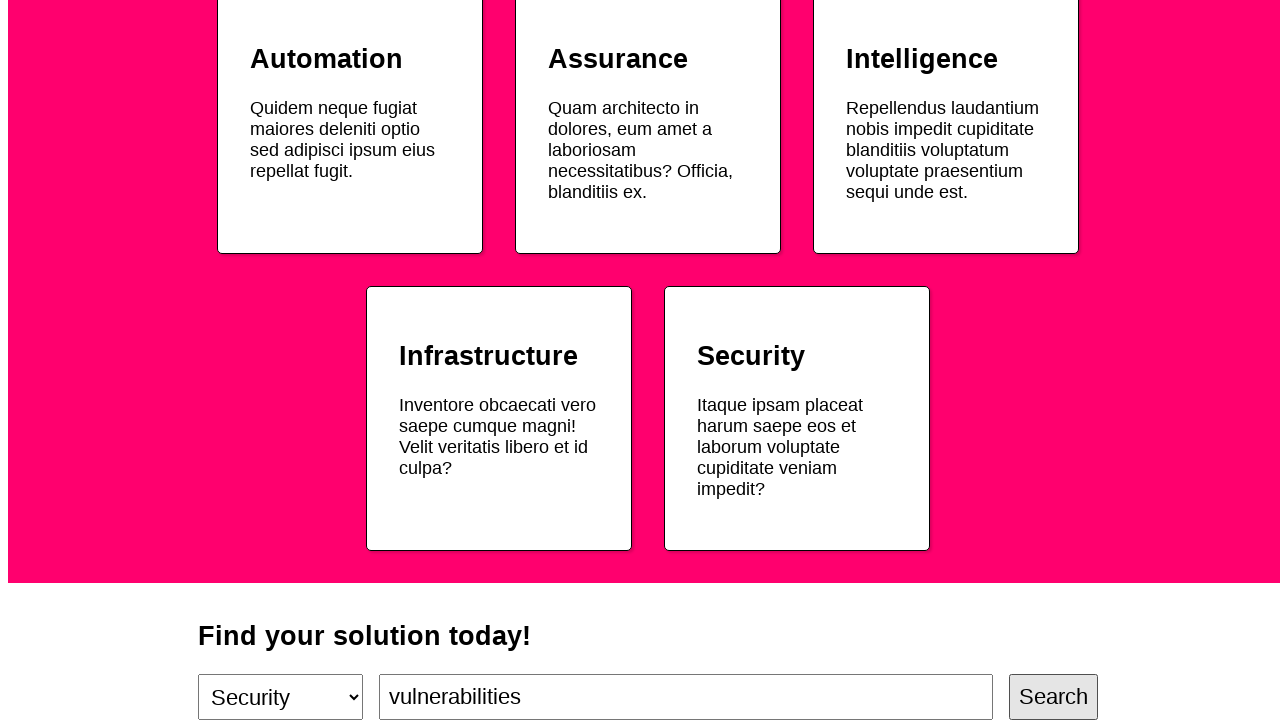

Verified results container element is present
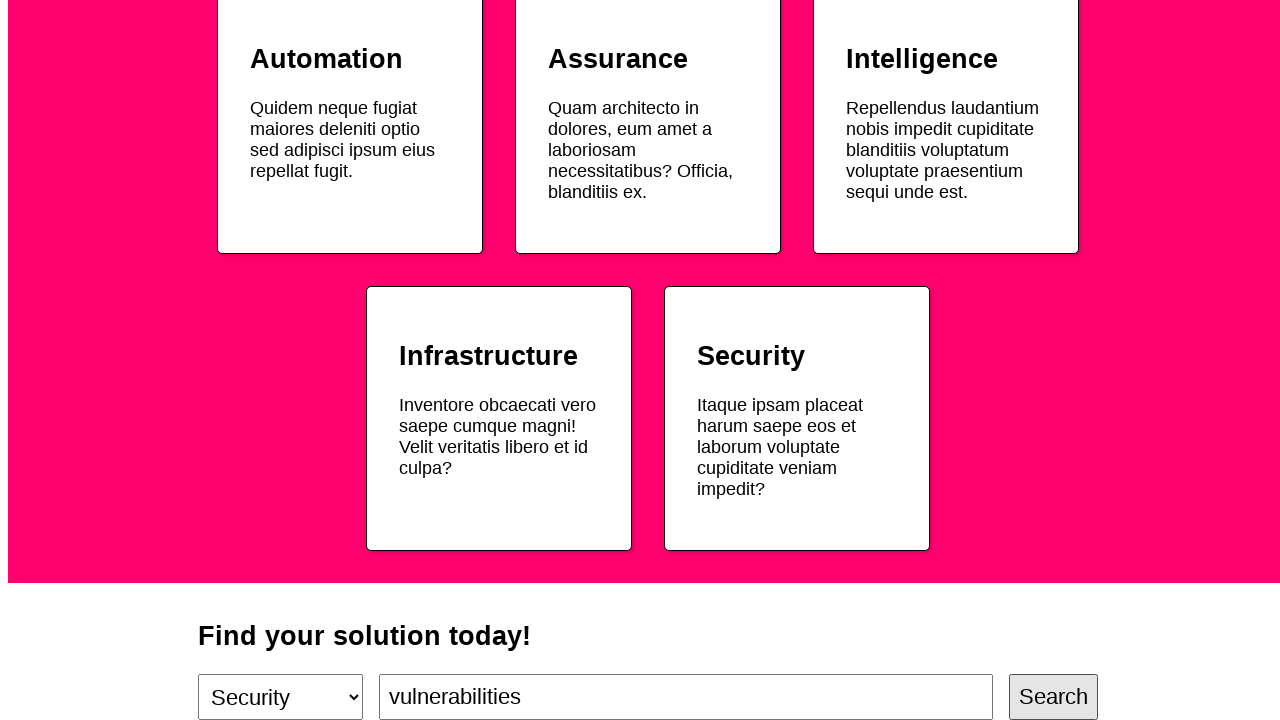

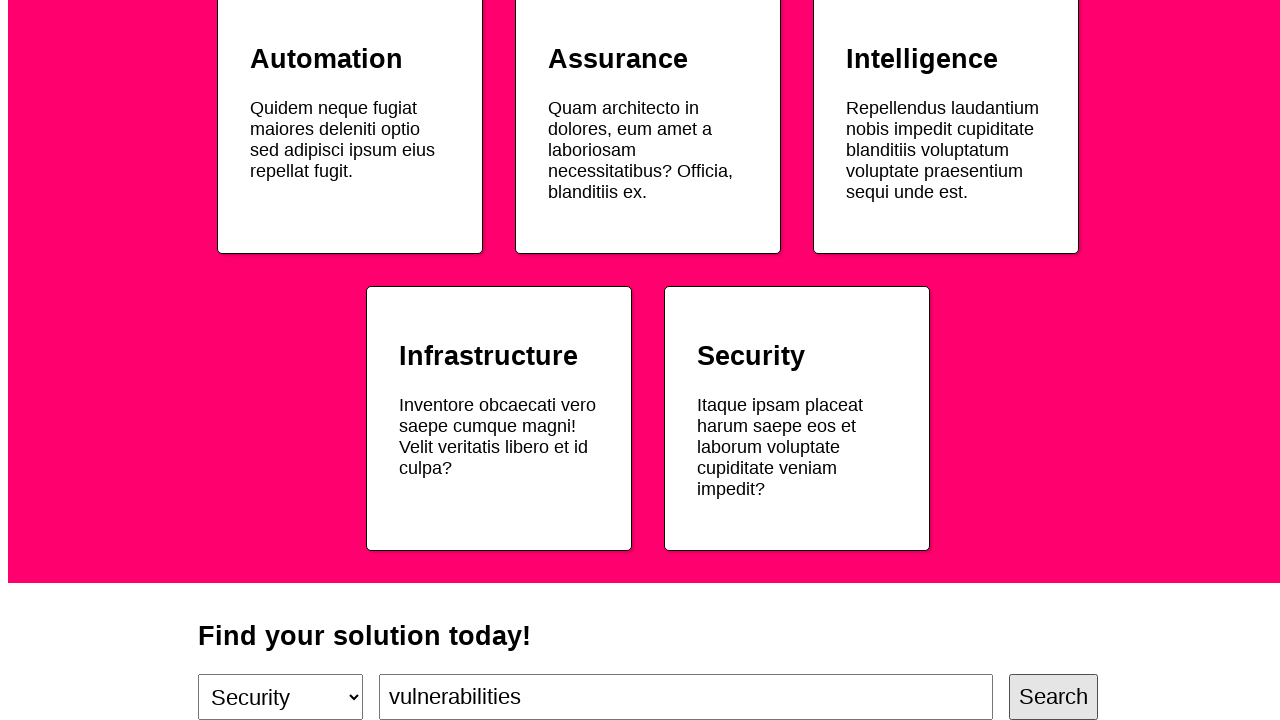